Tests an AJAX form by selecting a category from a dropdown and clicking the submit button

Starting URL: https://testpages.herokuapp.com/styled/basic-ajax-test.html

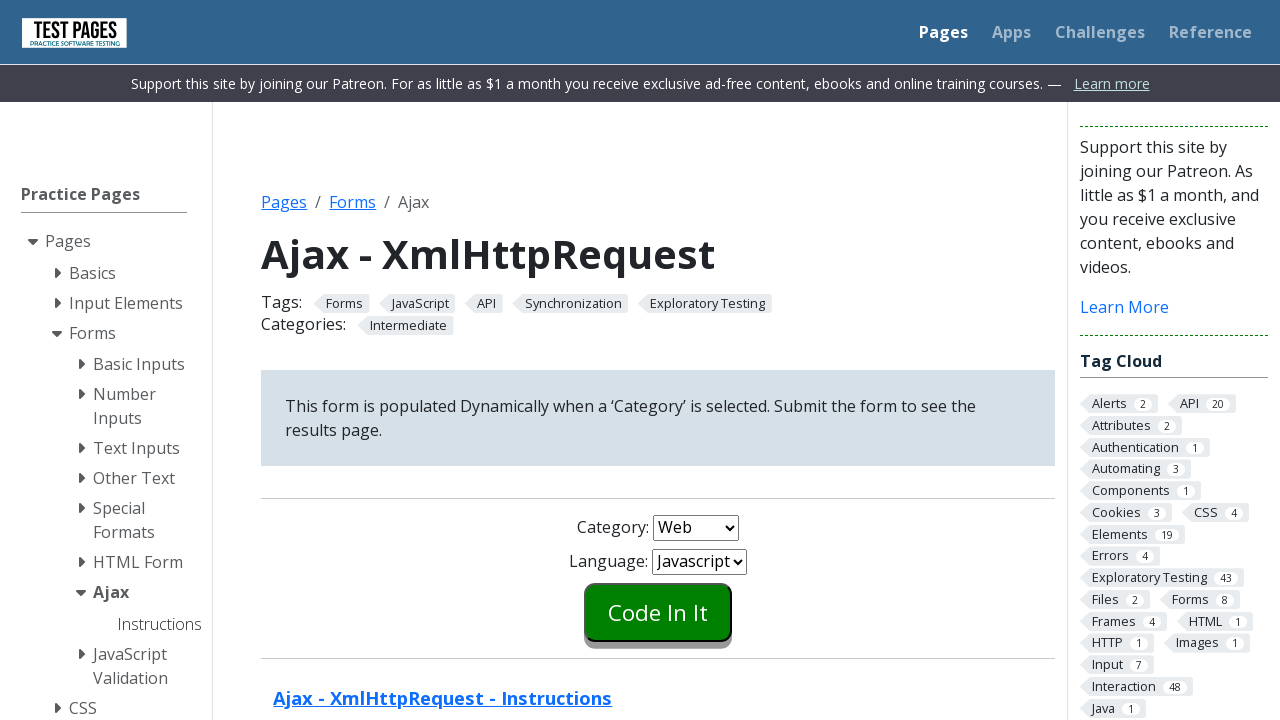

Selected third option from category dropdown on #combo1
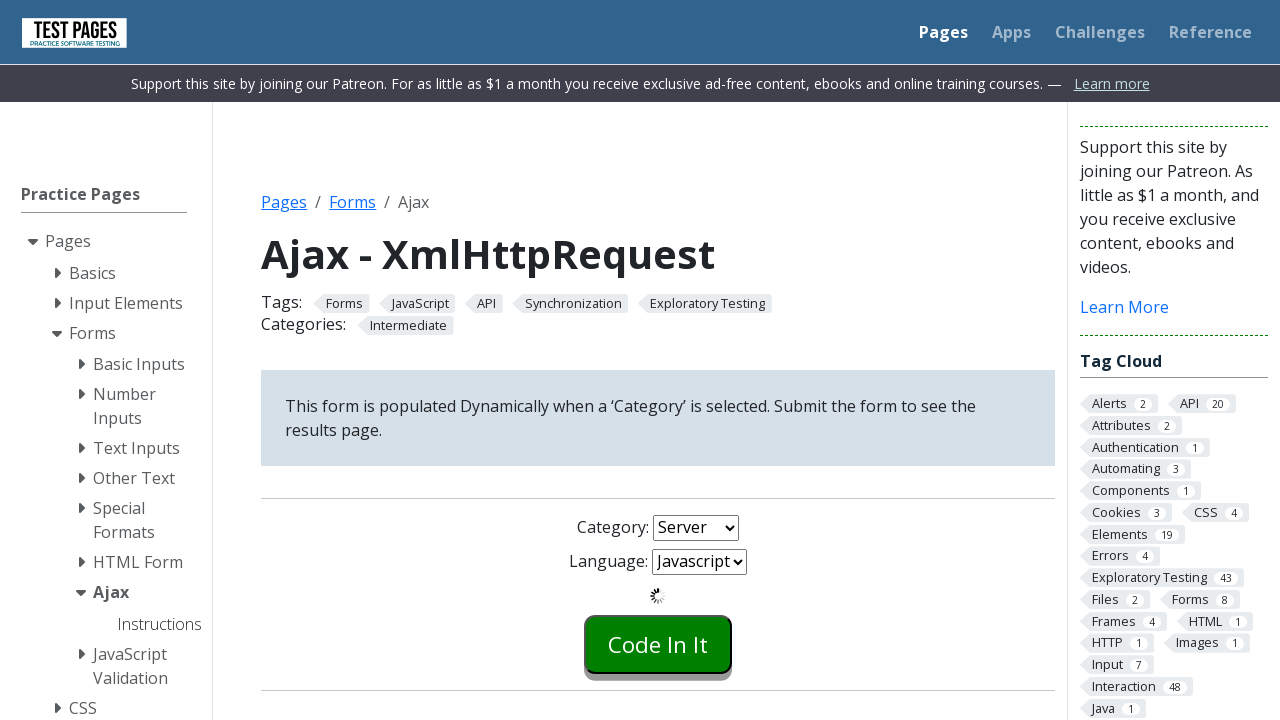

Clicked the submit button to submit AJAX form at (658, 644) on .styled-click-button
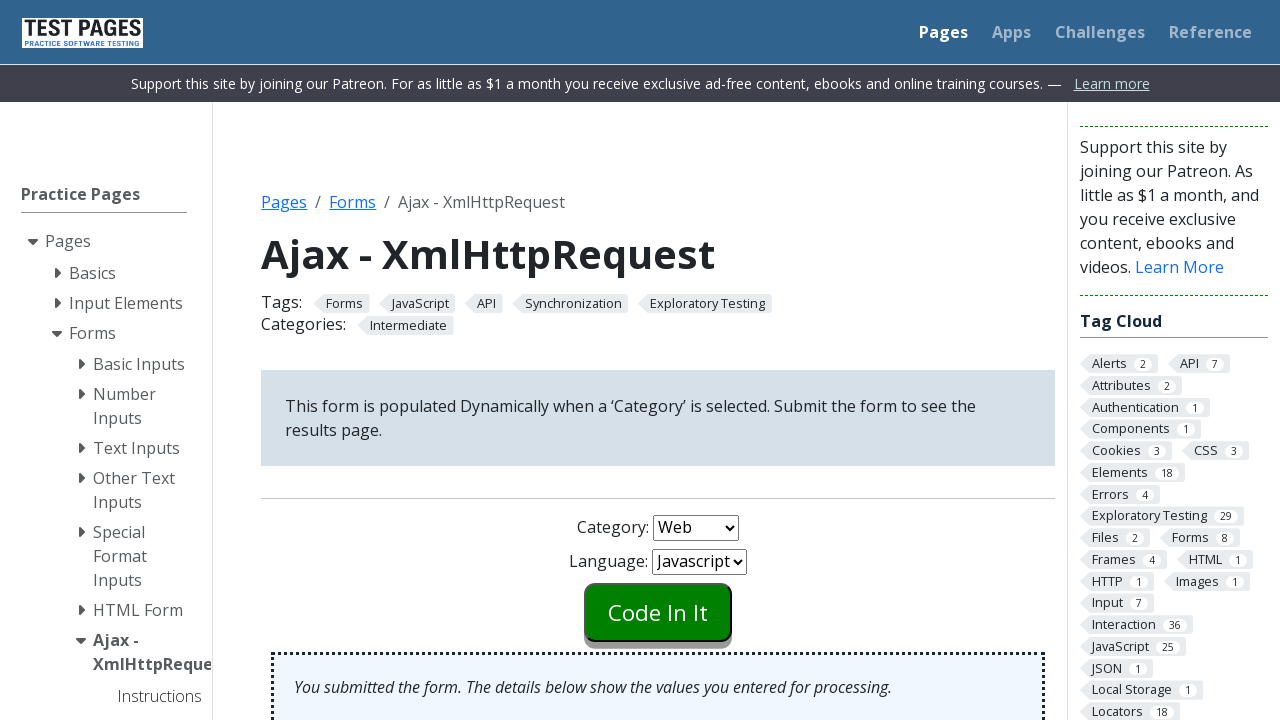

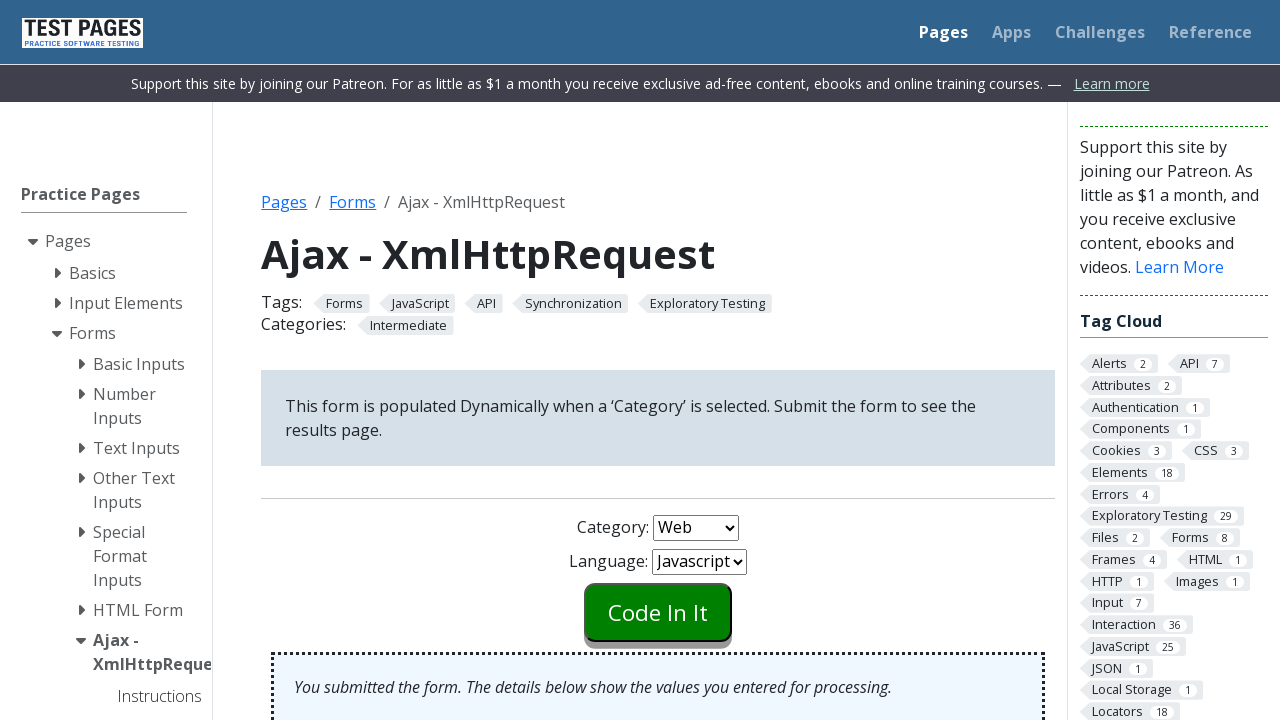